Tests form interactions on an Angular practice page by interacting with various form elements including name field, date of birth input, checkbox, and radio button, demonstrating element location techniques.

Starting URL: https://rahulshettyacademy.com/angularpractice/

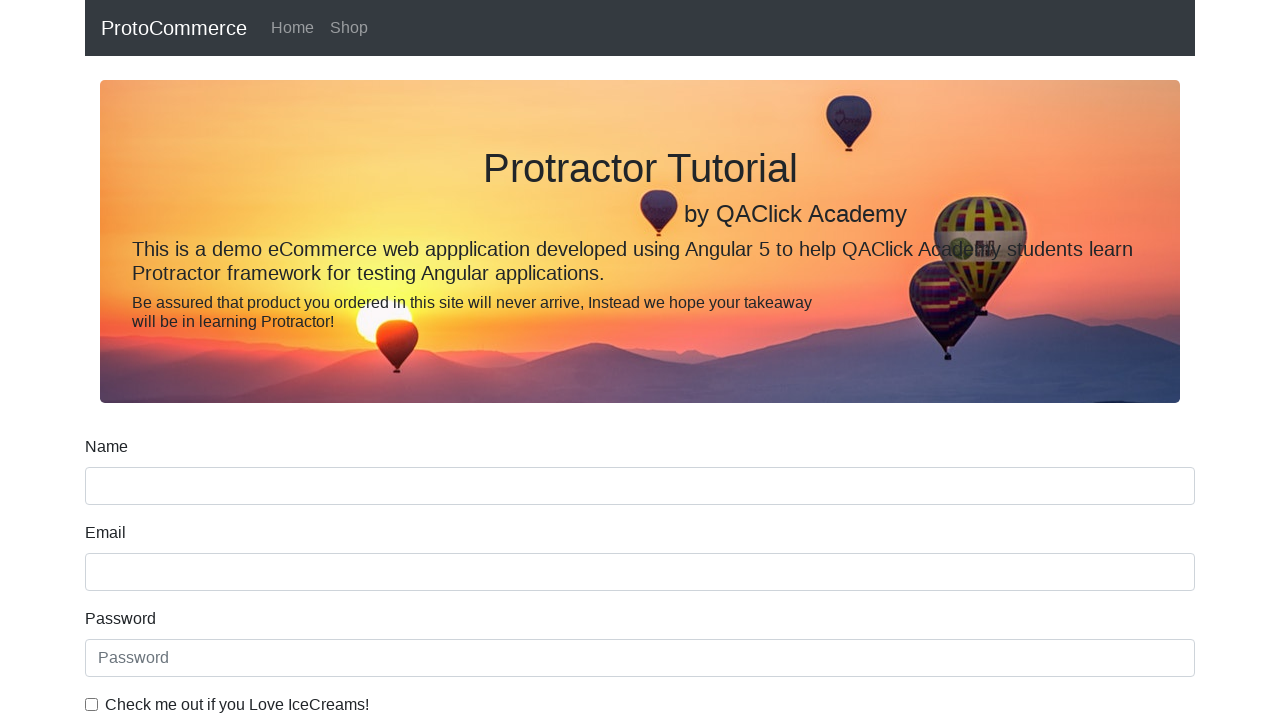

Located the name input field
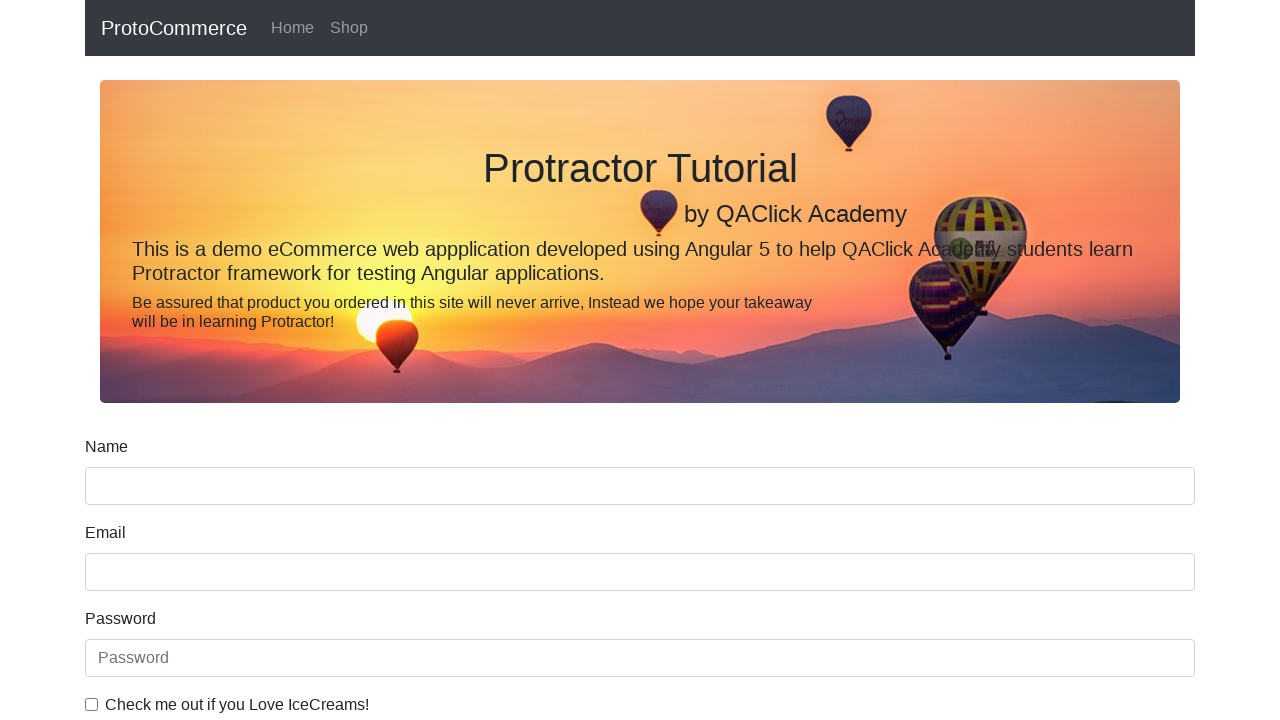

Located the Name label
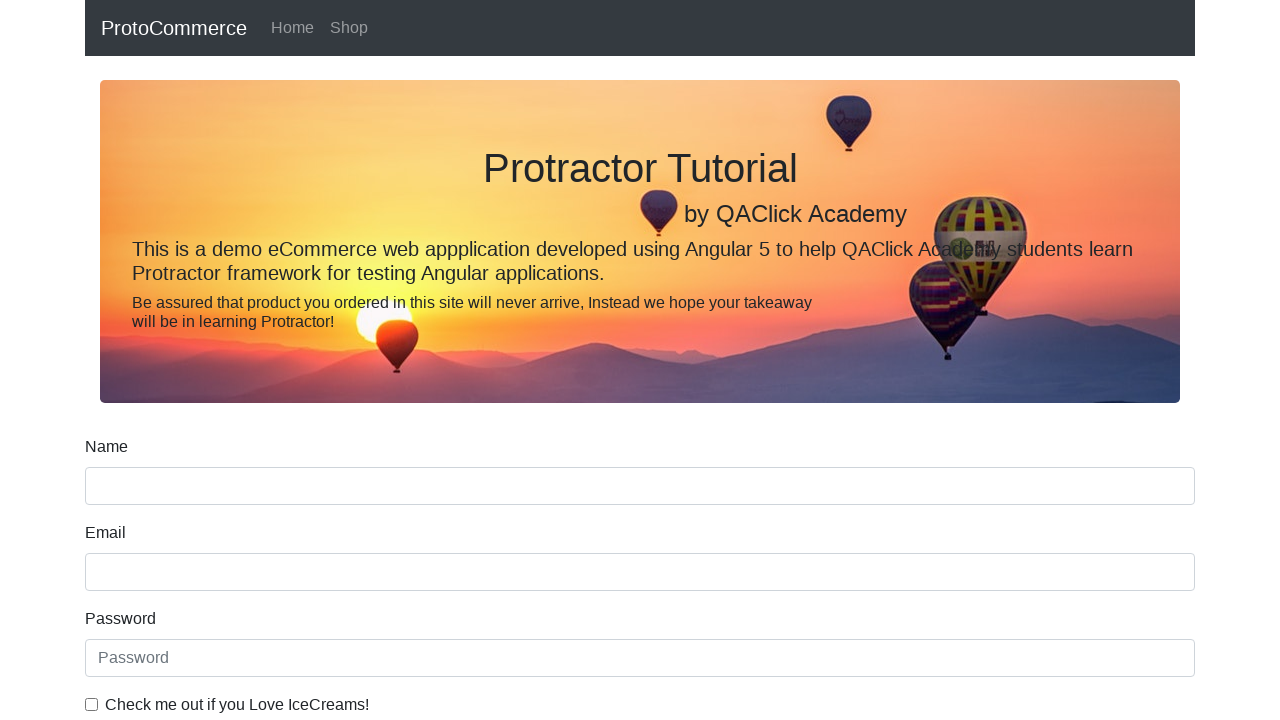

Retrieved and printed Name label text content
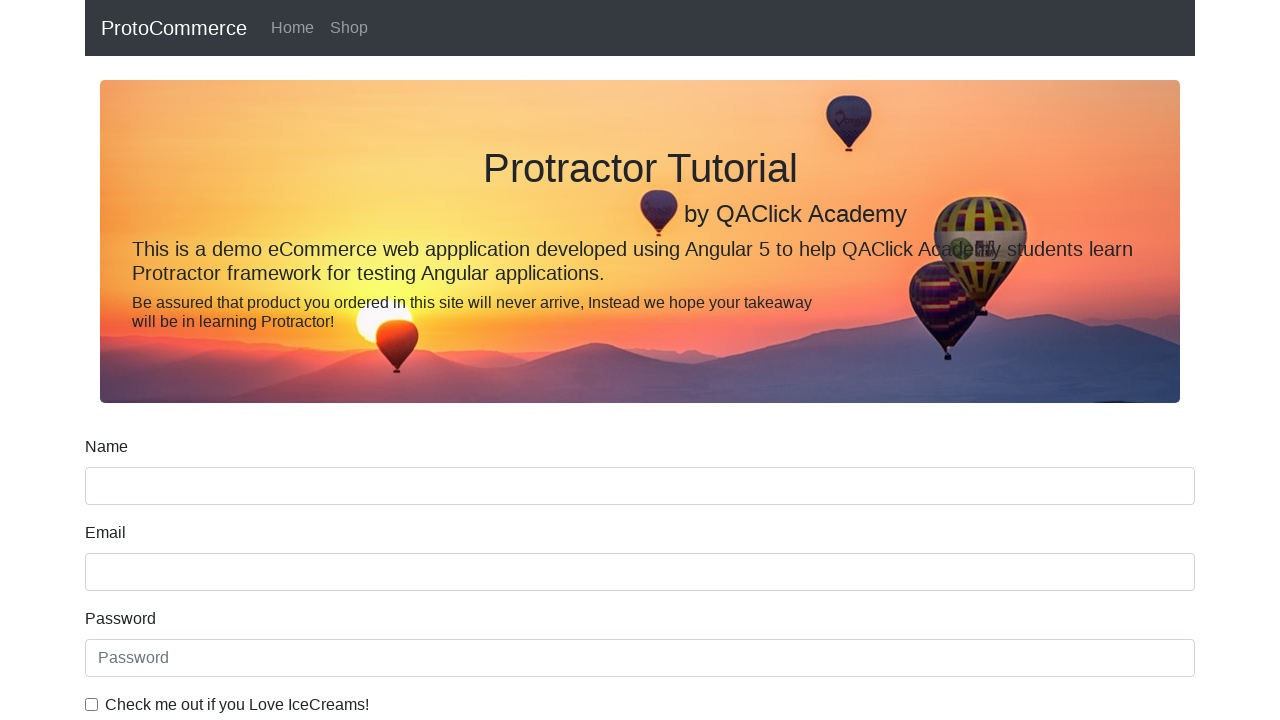

Located the date of birth input field
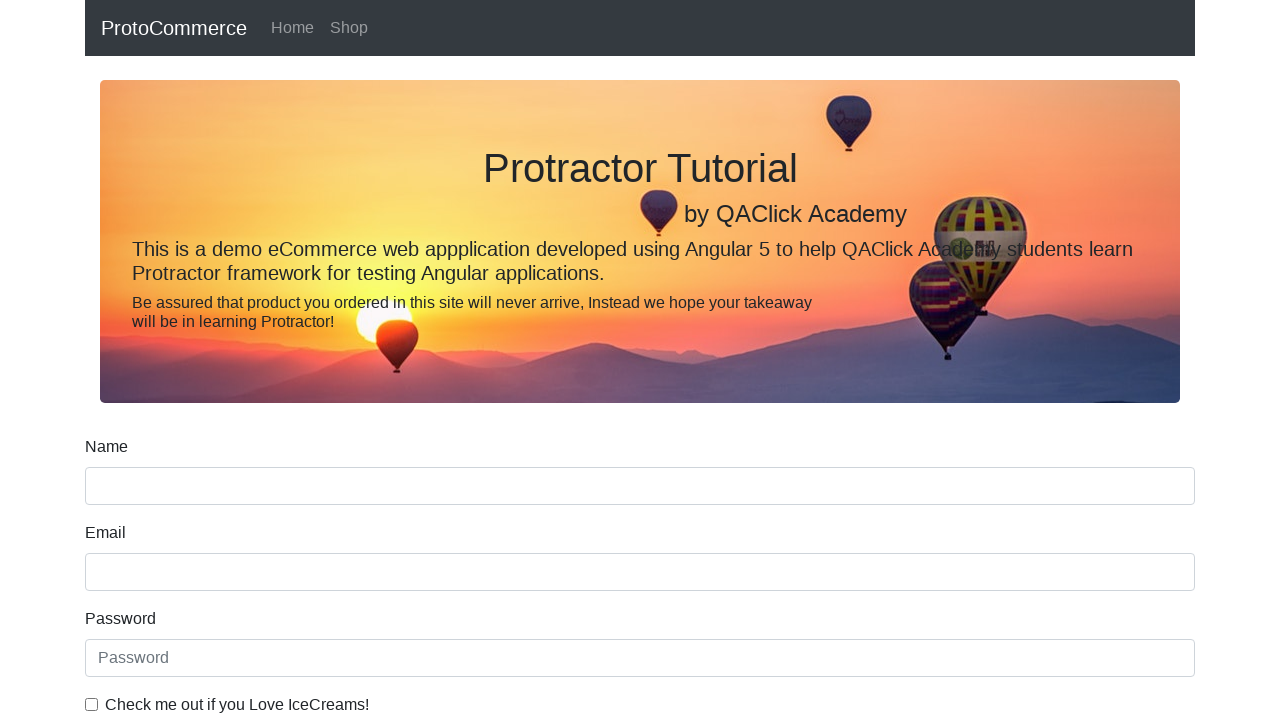

Clicked the date of birth input field at (640, 412) on input[name='bday']
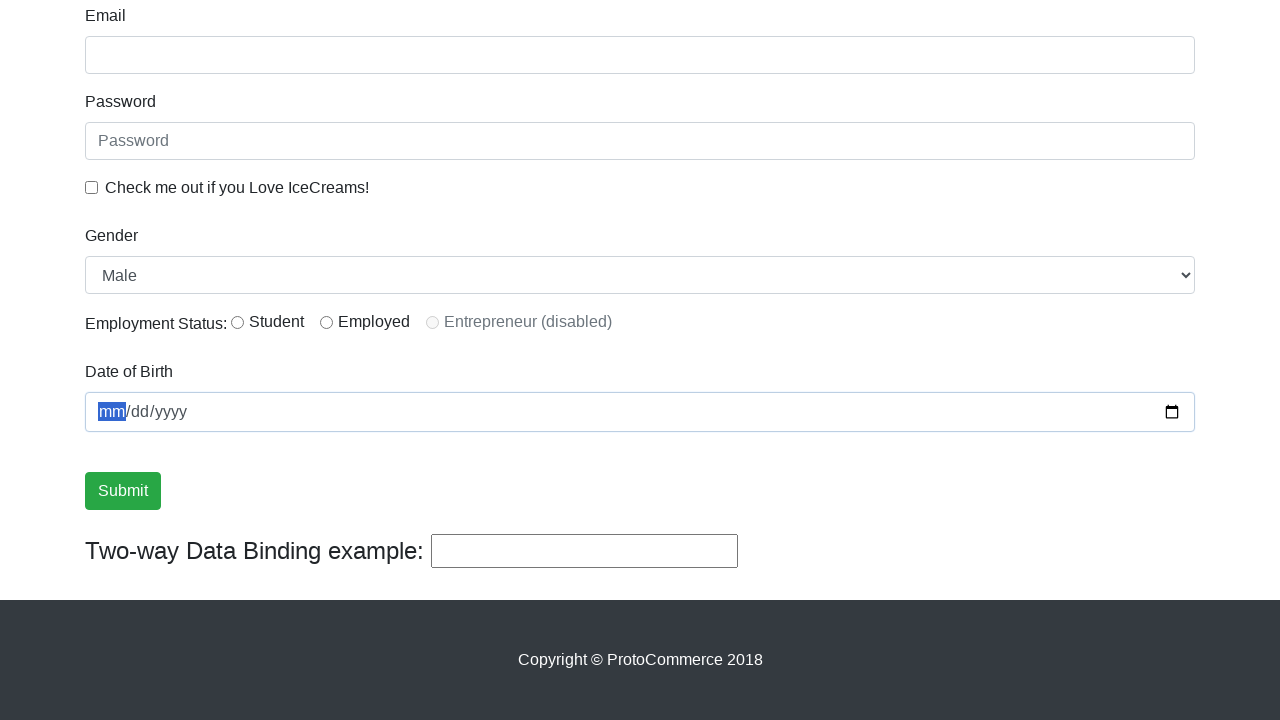

Located the checkbox element
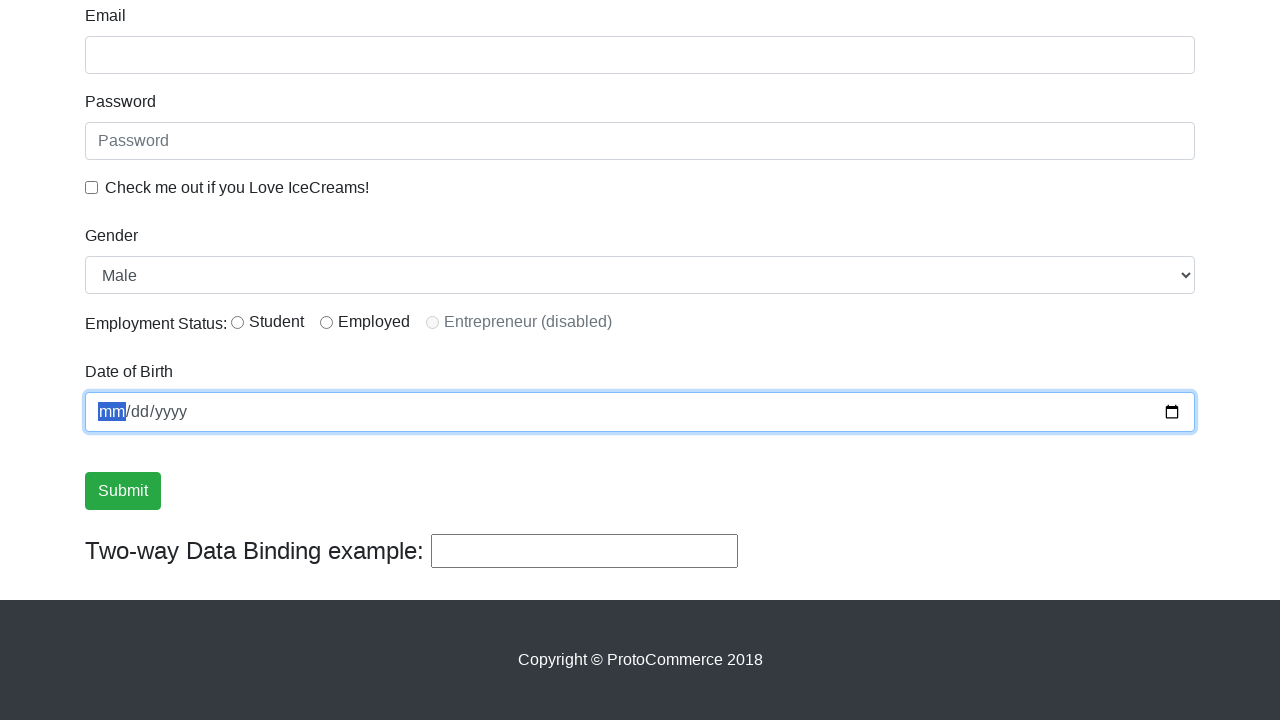

Clicked the checkbox to select it at (92, 187) on input#exampleCheck1
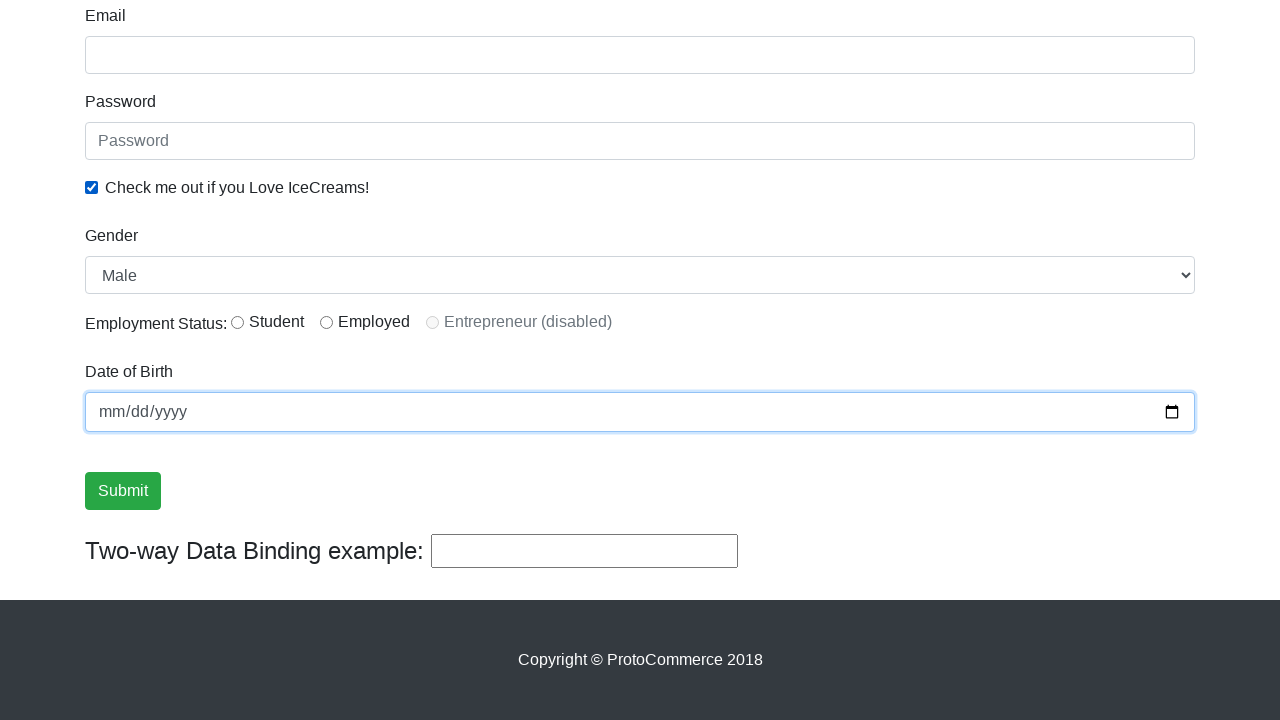

Located the radio button label
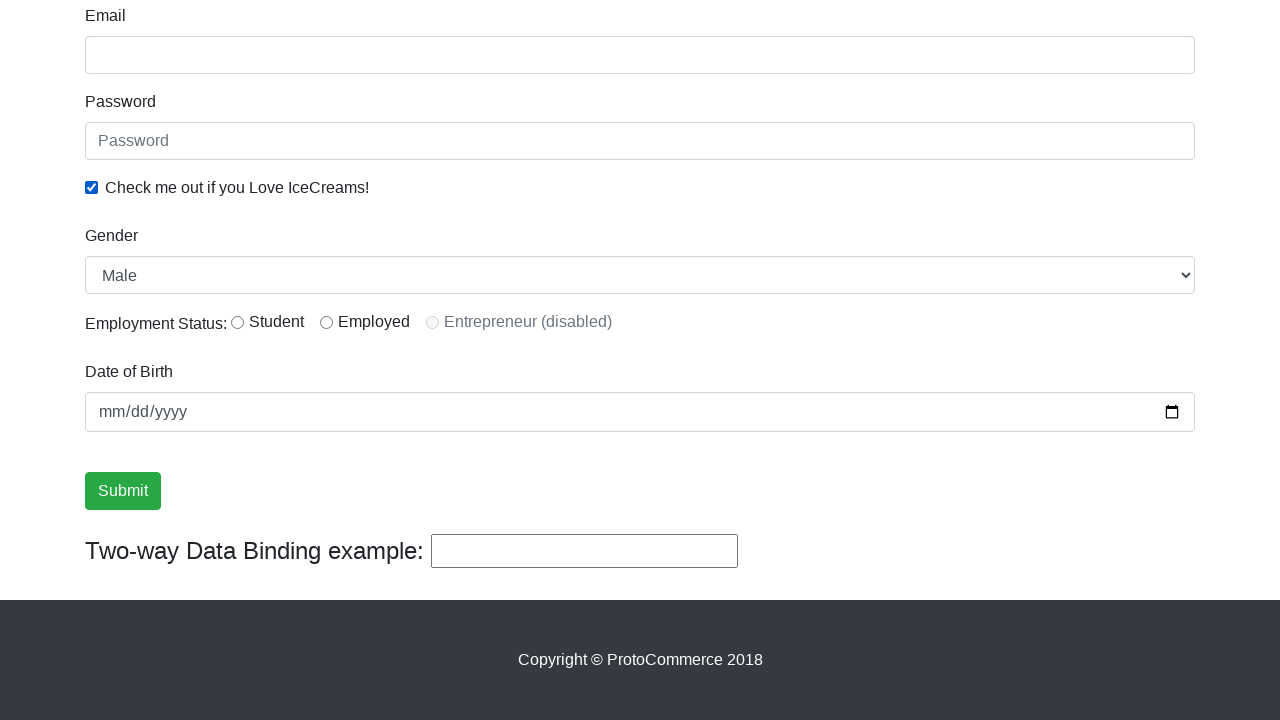

Retrieved and printed radio button label text content
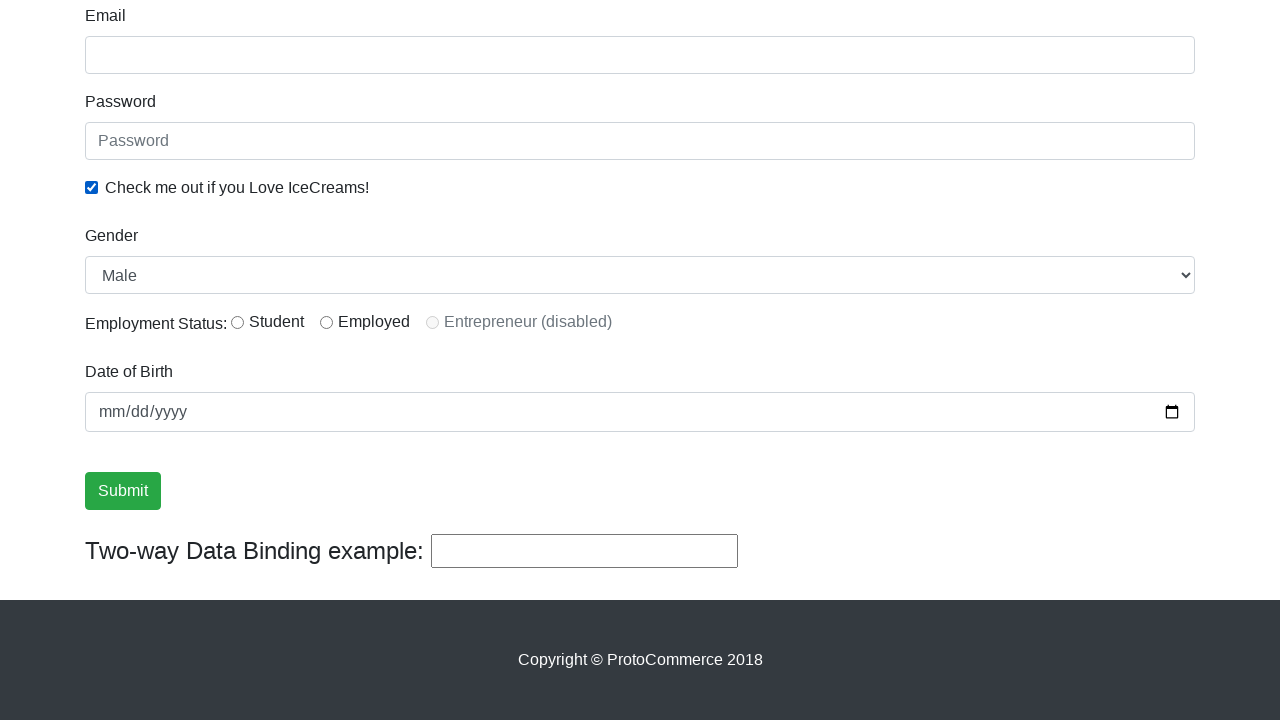

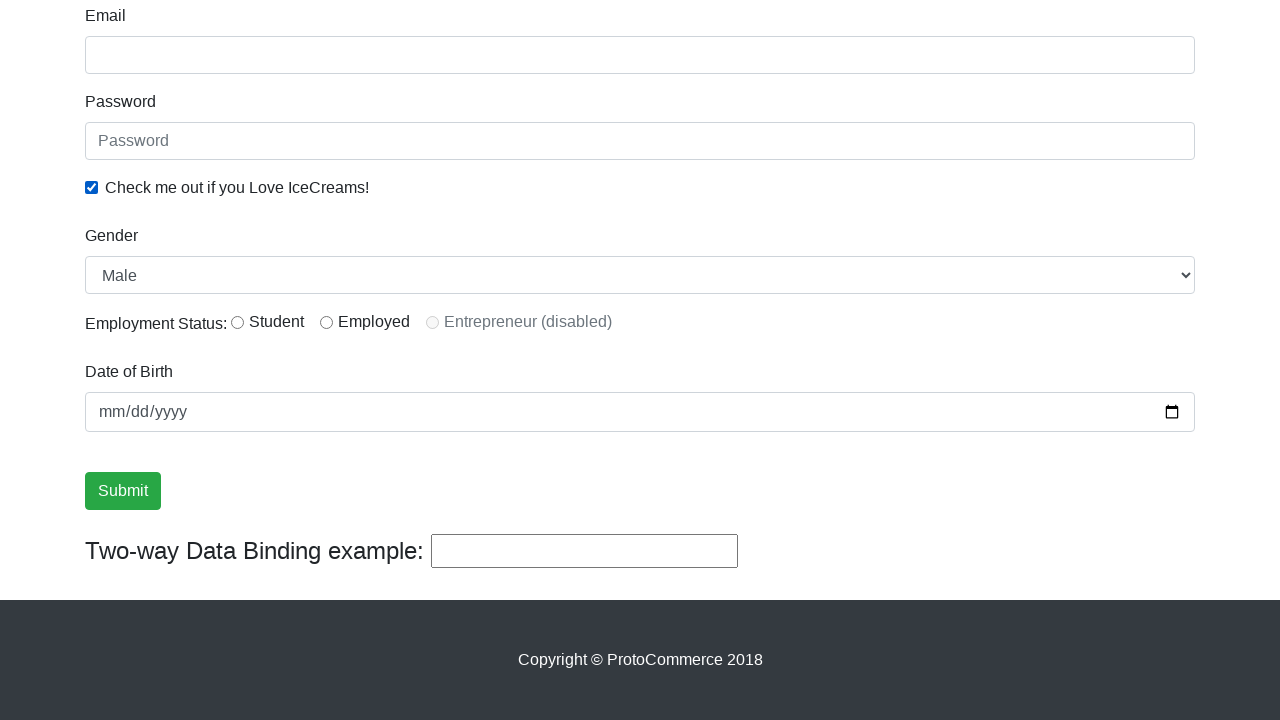